Tests finding a link by partial text (calculated from a mathematical expression), clicking it, then filling out a form with personal information (first name, last name, city, country) and submitting it.

Starting URL: http://suninjuly.github.io/find_link_text

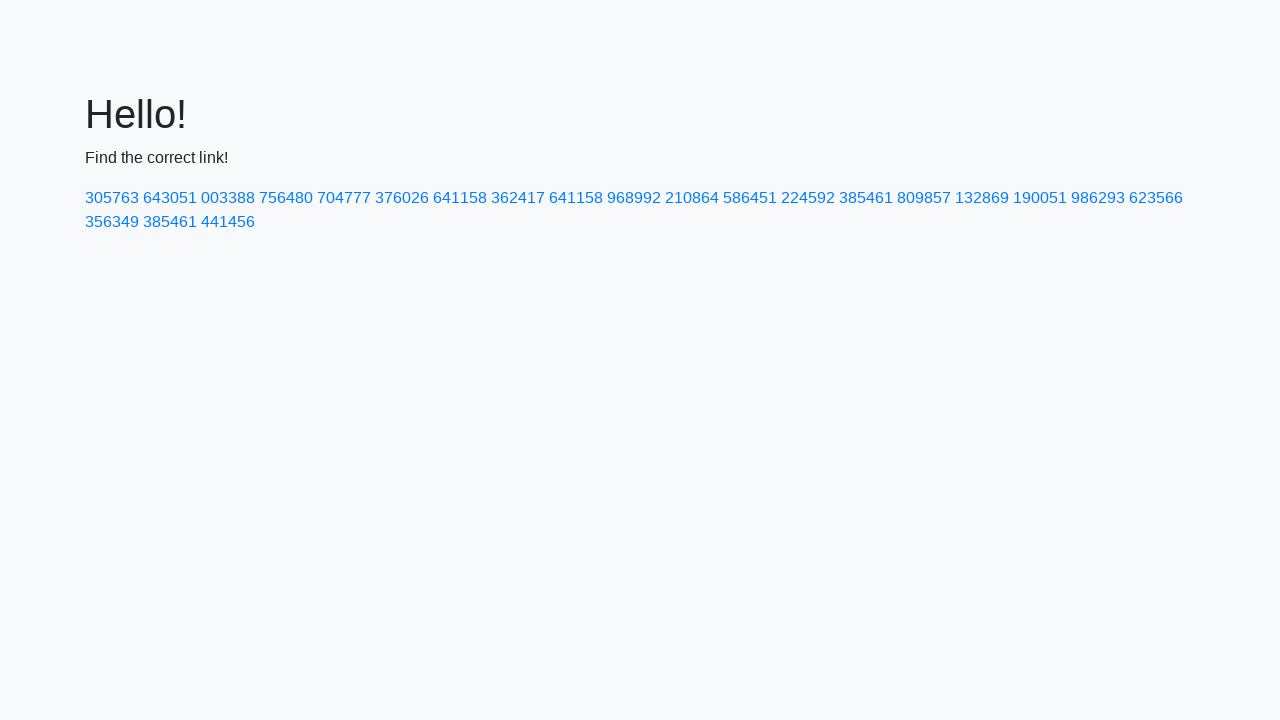

Clicked link with calculated text '224592' at (808, 198) on a:text-matches('224592')
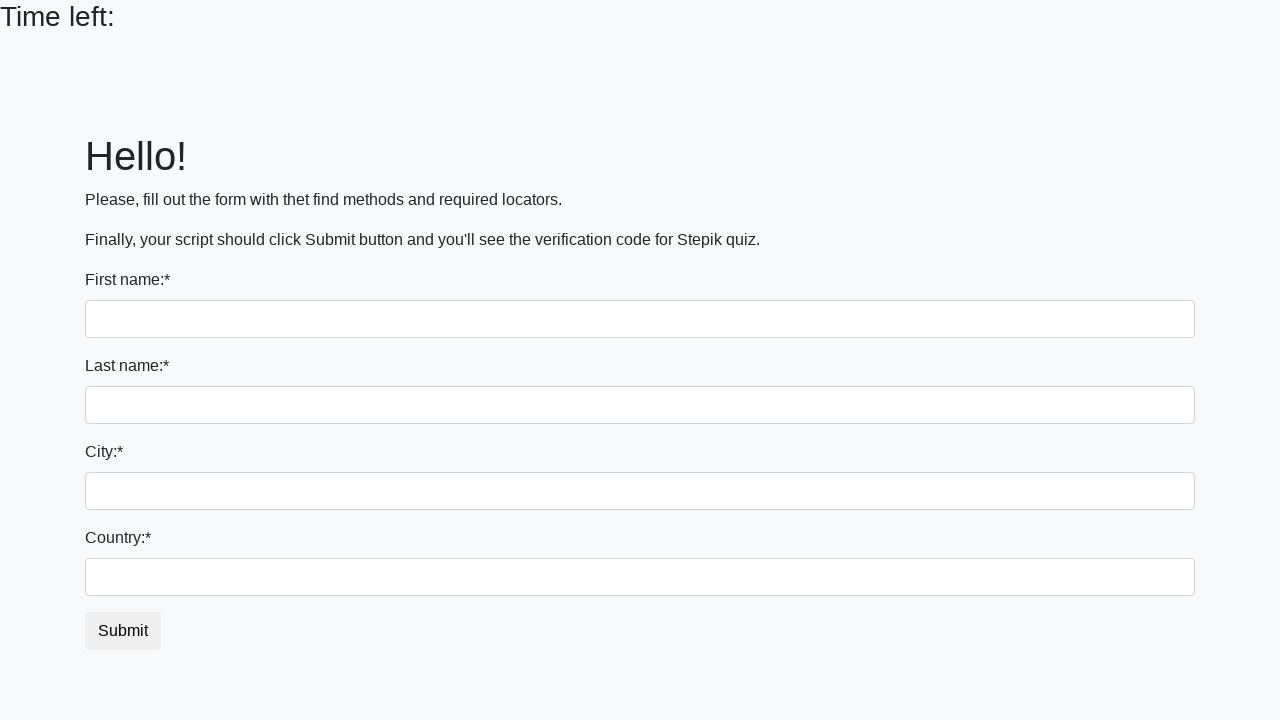

Filled first name field with 'Ivan' on input
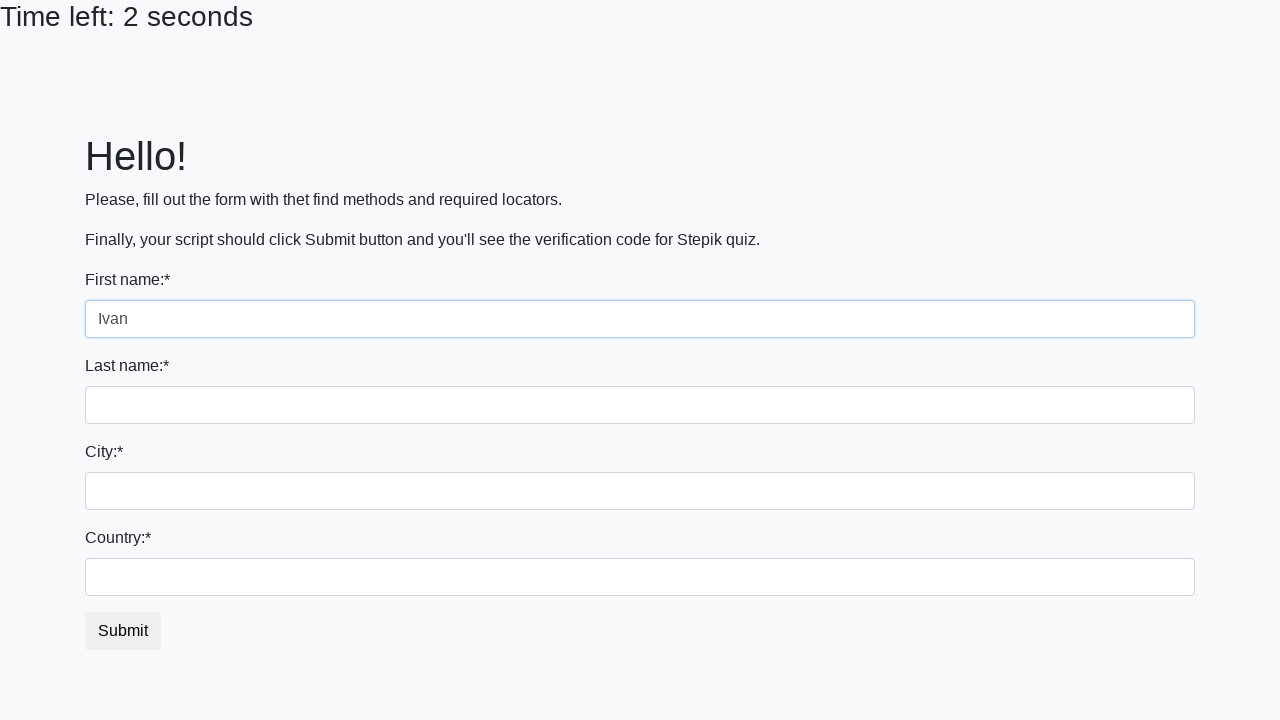

Filled last name field with 'Petrov' on input[name='last_name']
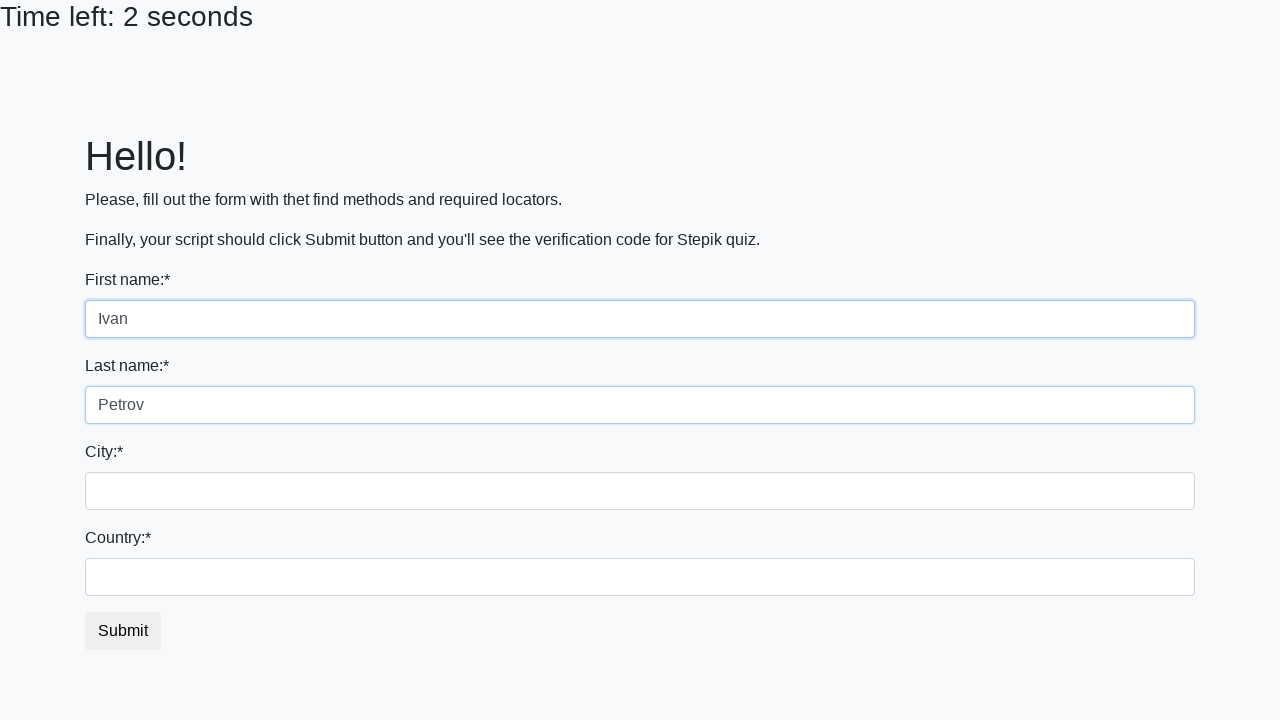

Filled city field with 'Smolensk' on .city
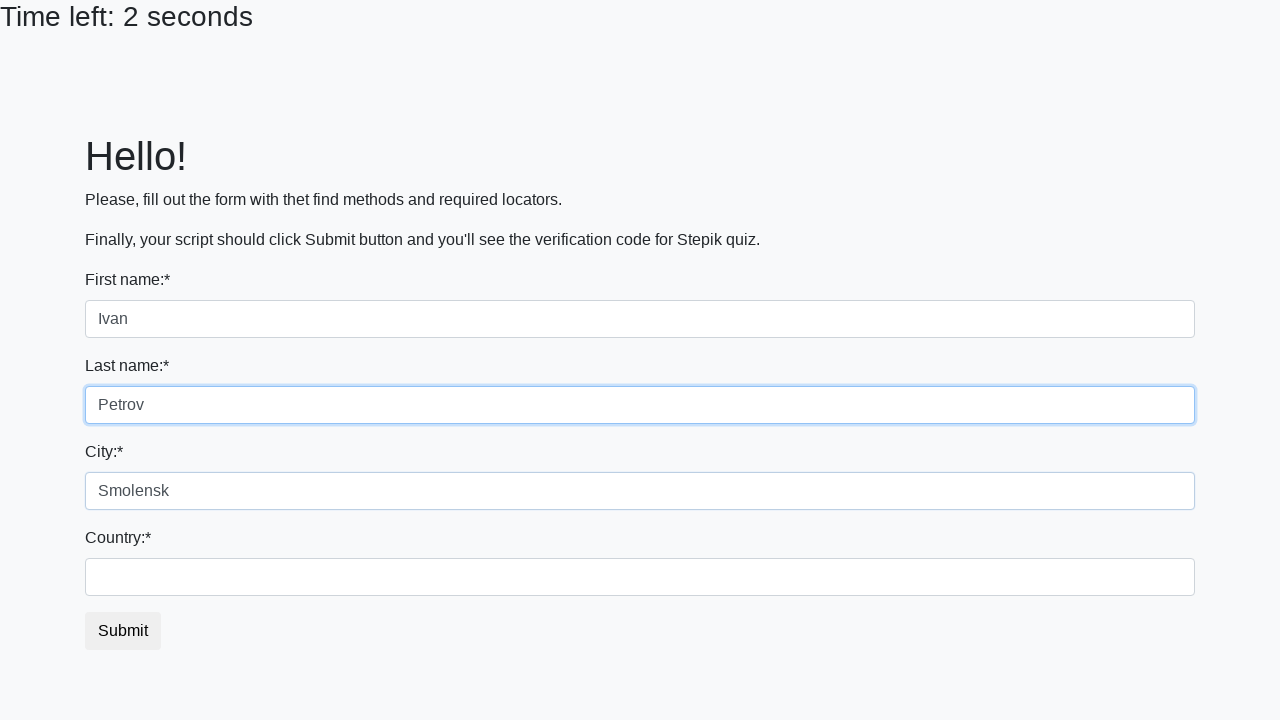

Filled country field with 'Russia' on #country
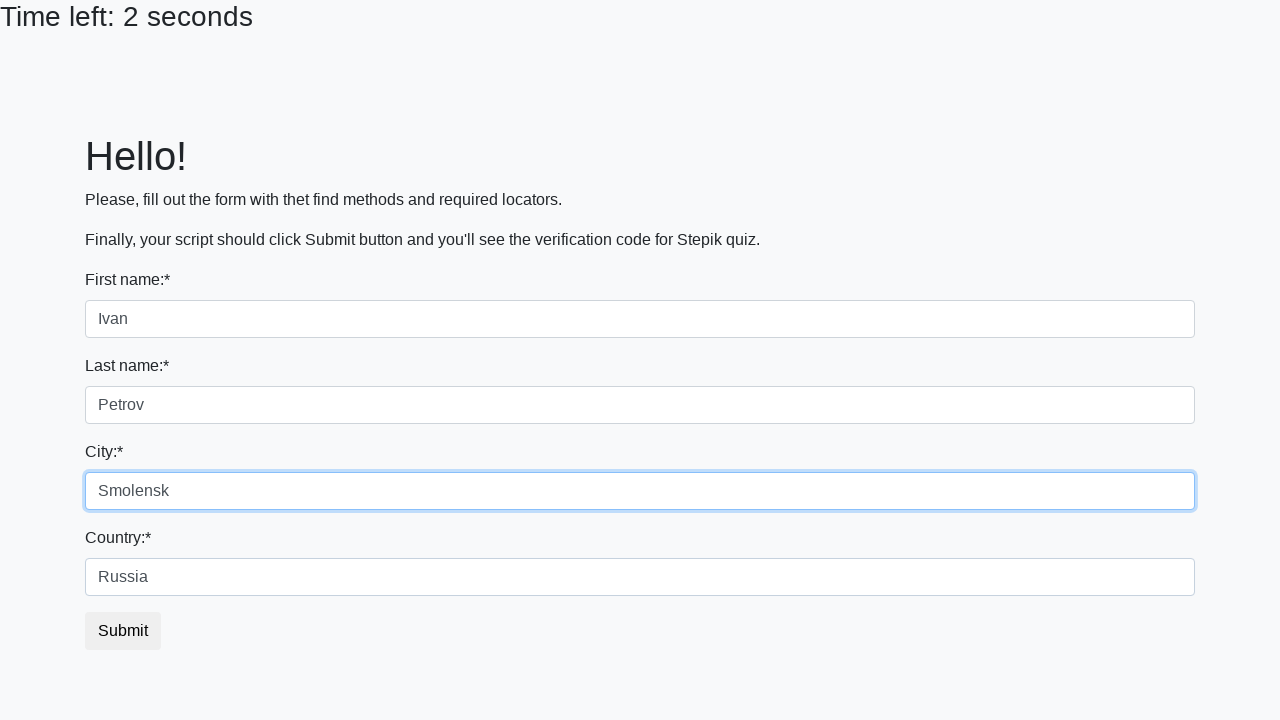

Clicked submit button to complete form submission at (123, 631) on button.btn
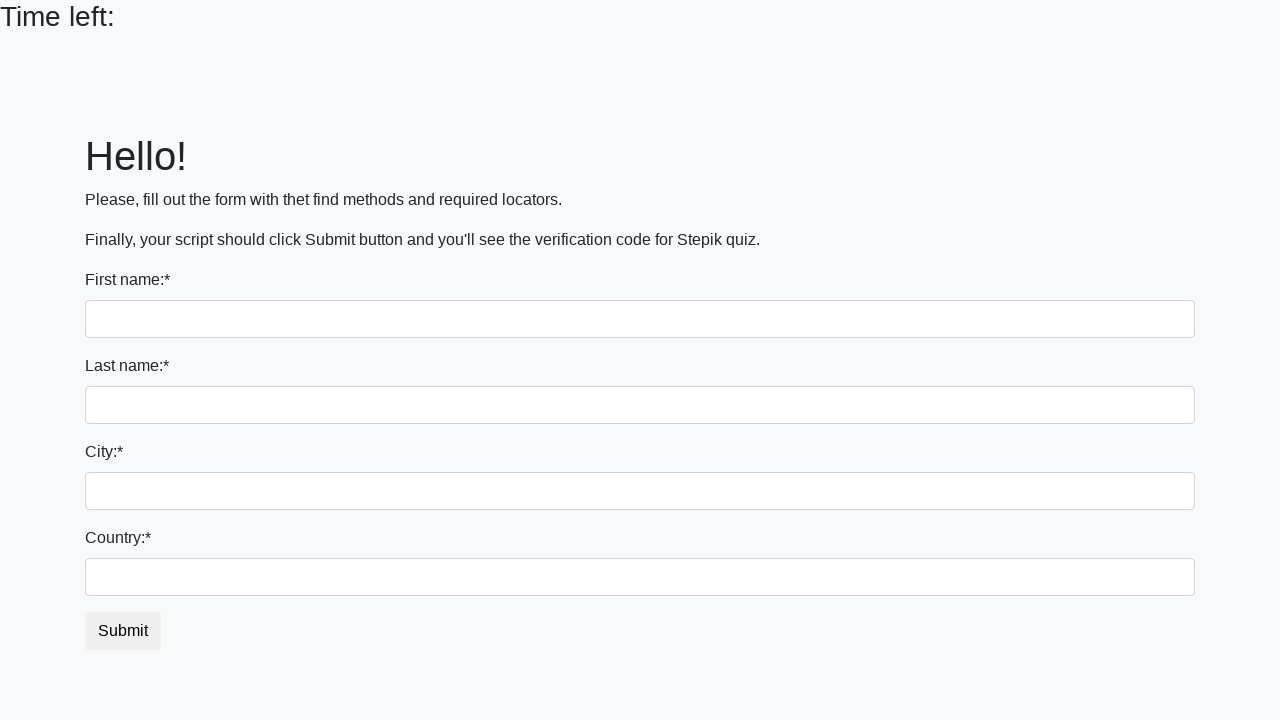

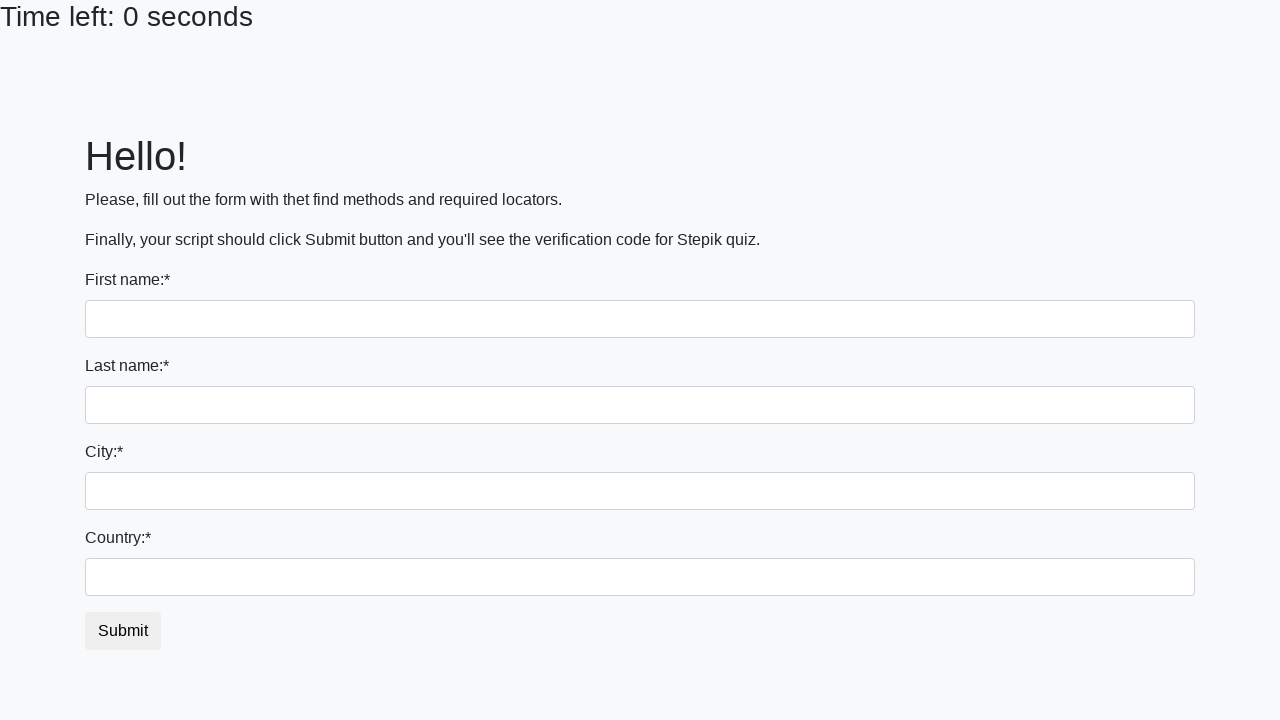